Tests slider interaction by clicking and dragging the slider handle to move it horizontally

Starting URL: https://jqueryui.com/slider/

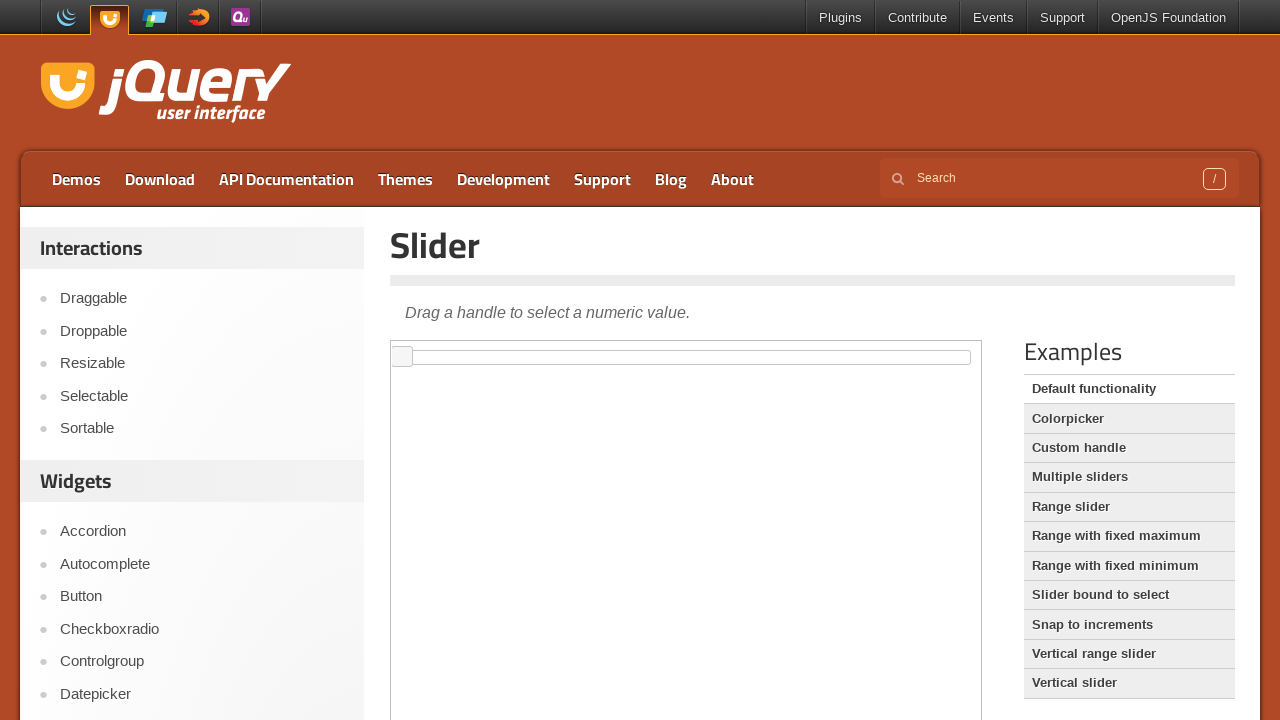

Located the demo iframe
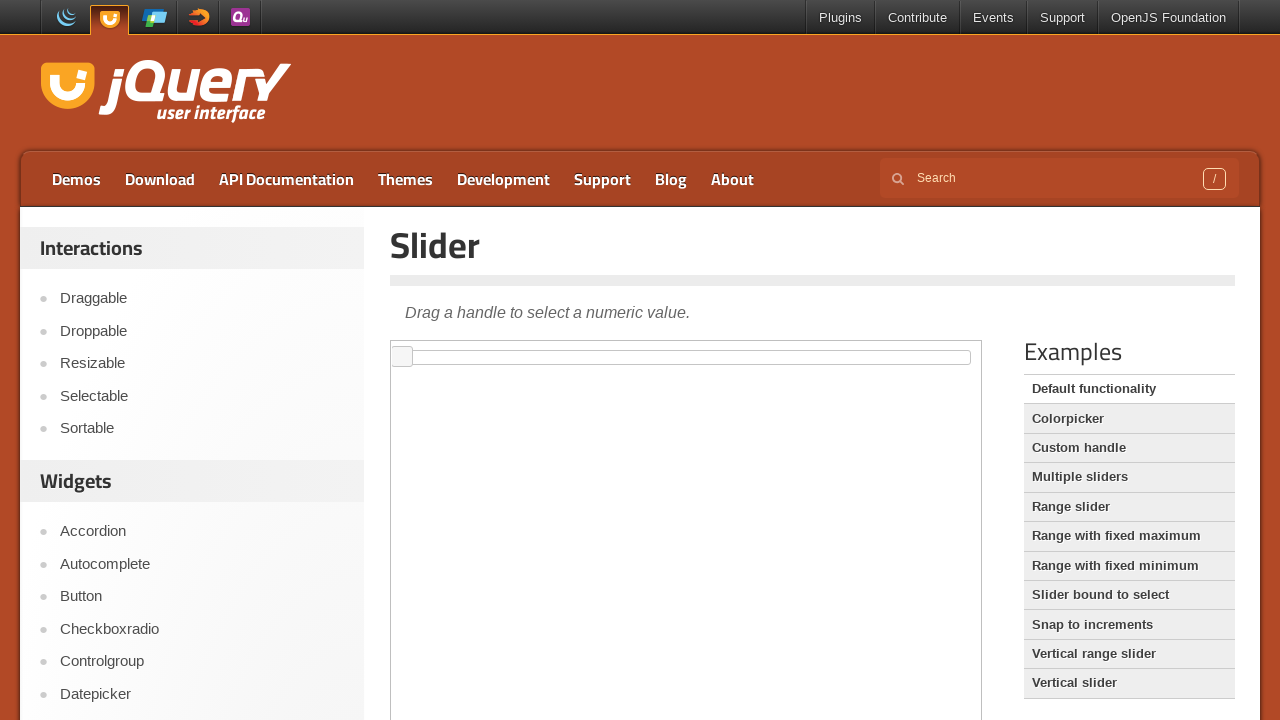

Located the slider handle element
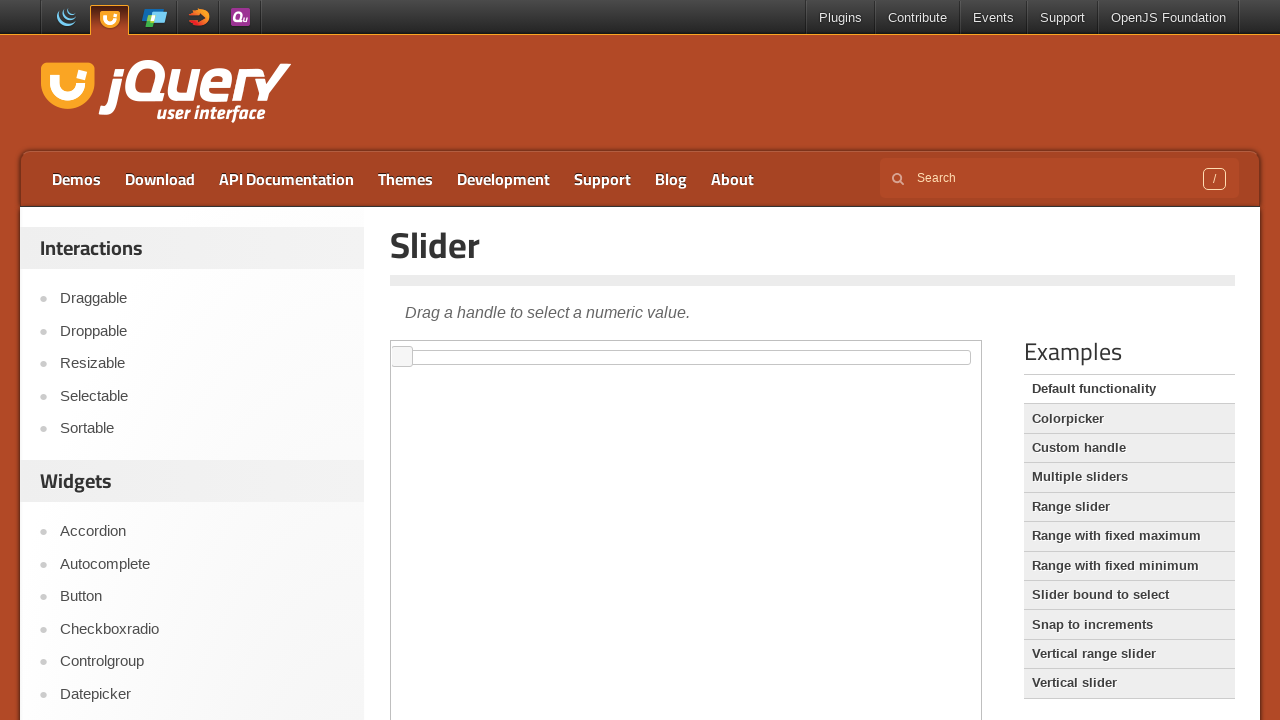

Retrieved initial slider handle style: left: 0%;
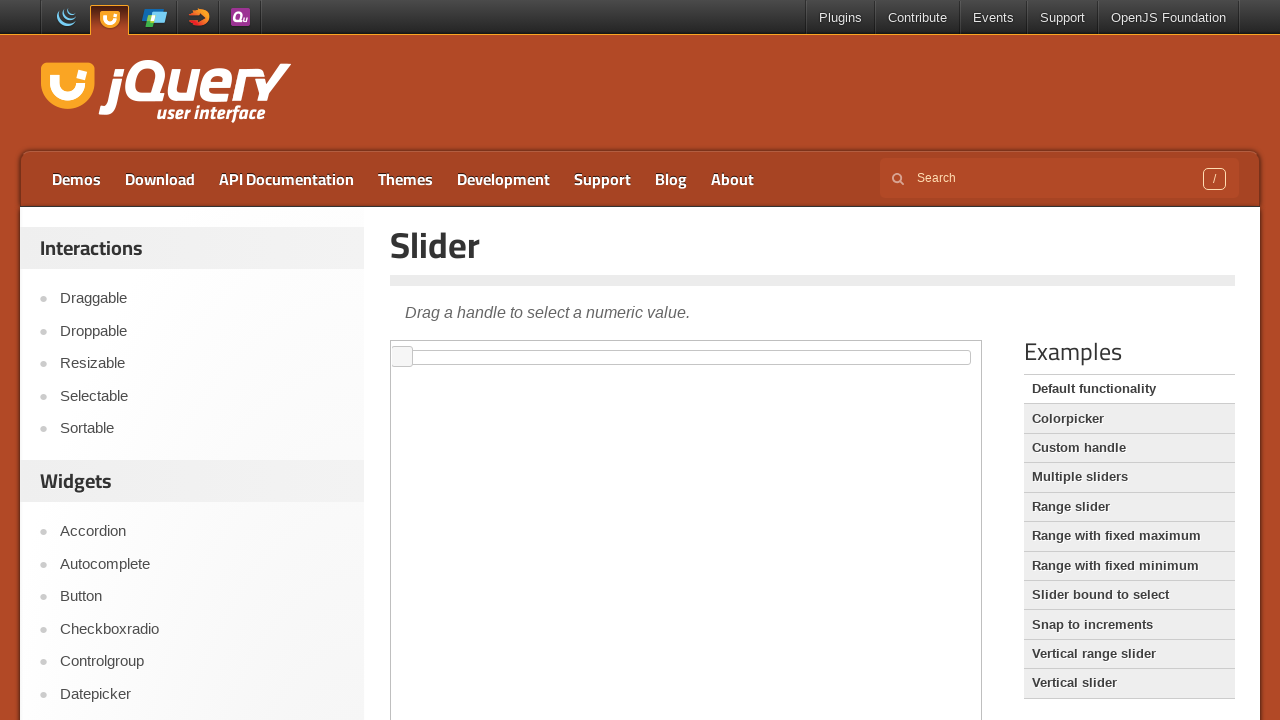

Retrieved slider handle bounding box
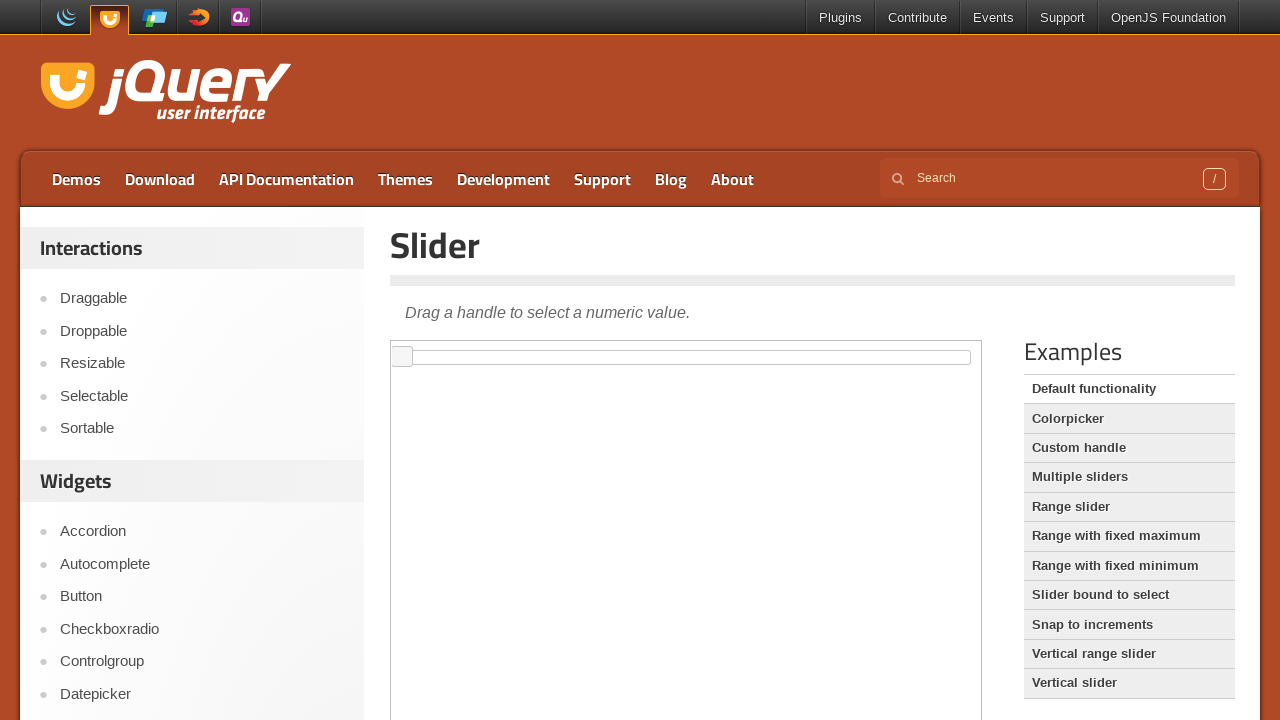

Moved mouse to center of slider handle at (402, 357)
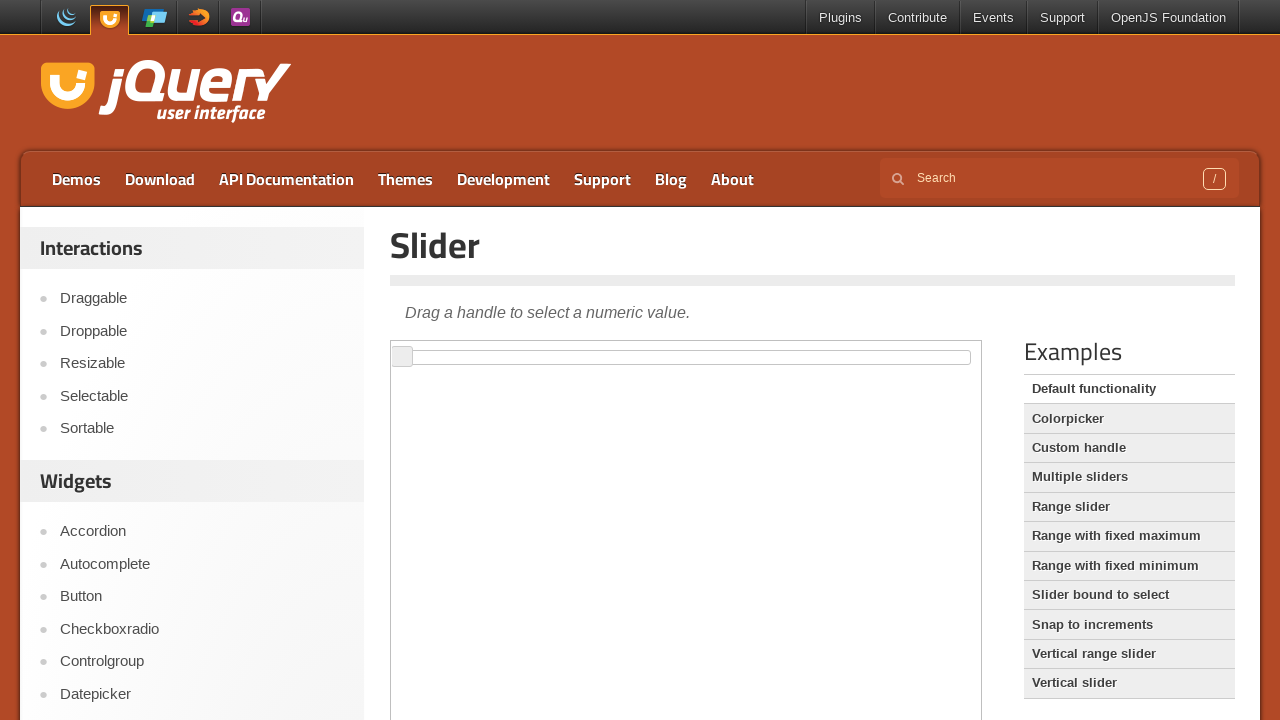

Pressed mouse button down on slider handle at (402, 357)
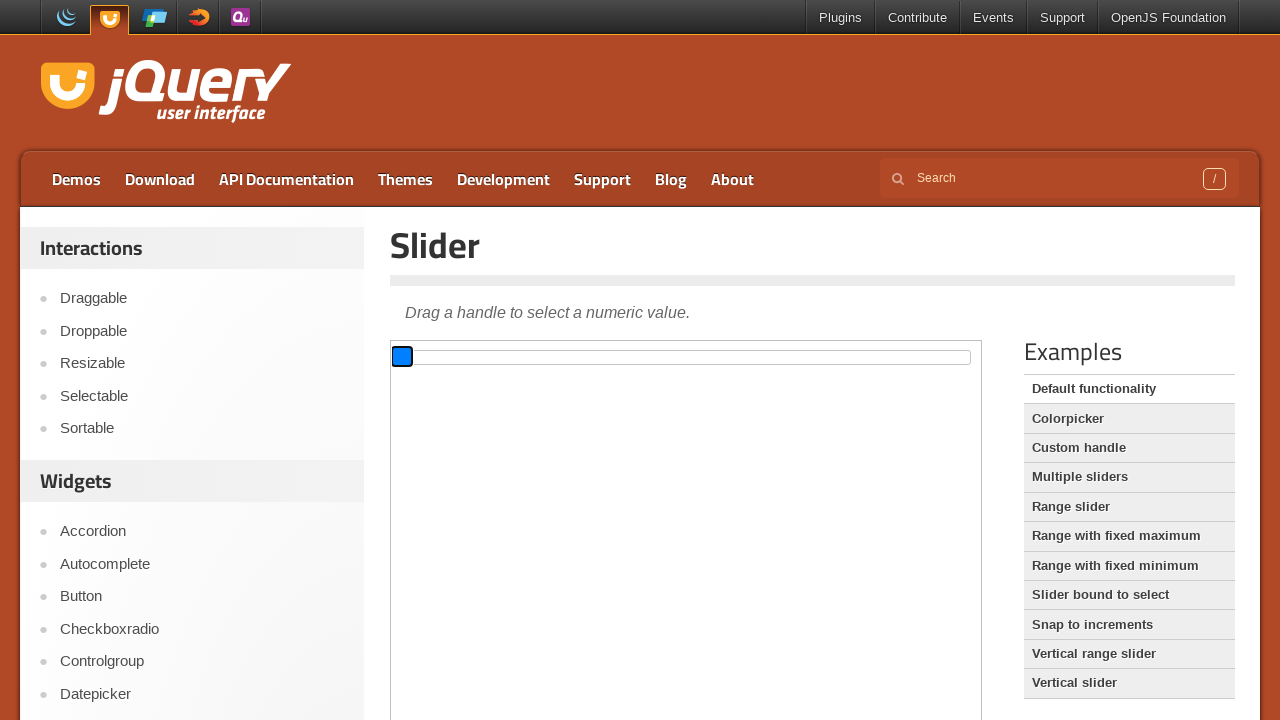

Dragged slider handle 70 pixels to the right at (462, 357)
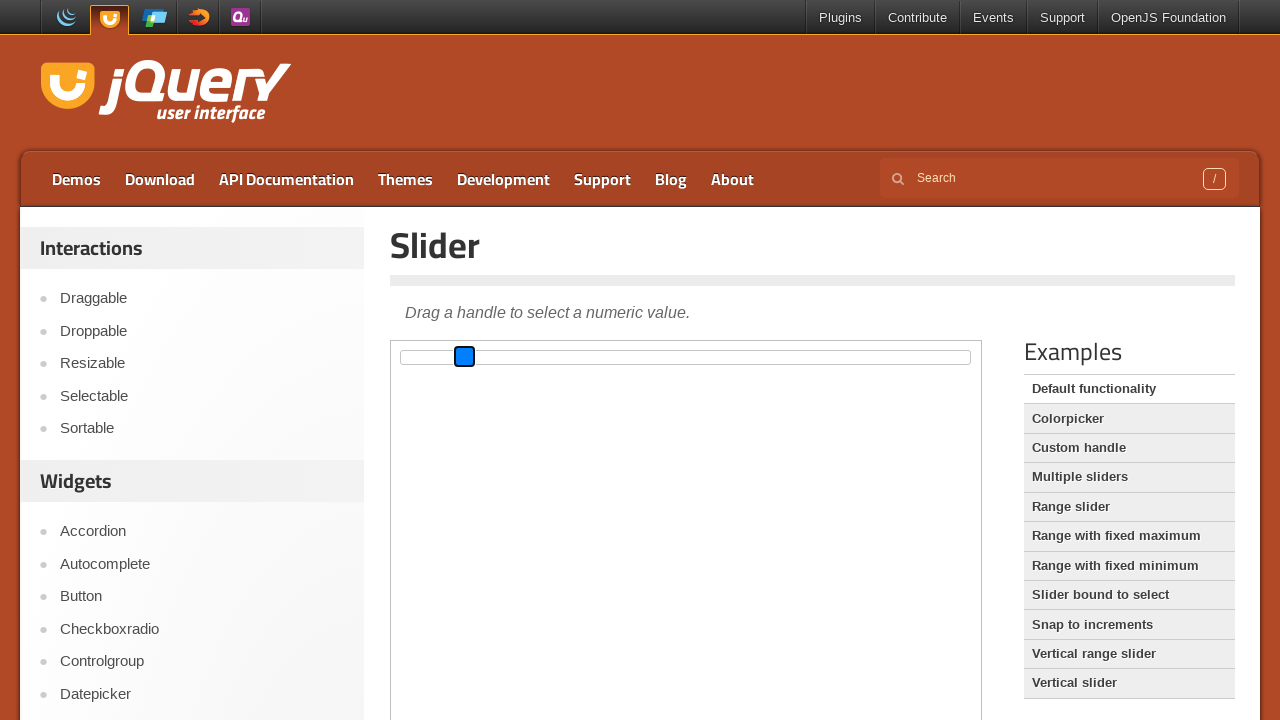

Released mouse button, slider drag completed at (462, 357)
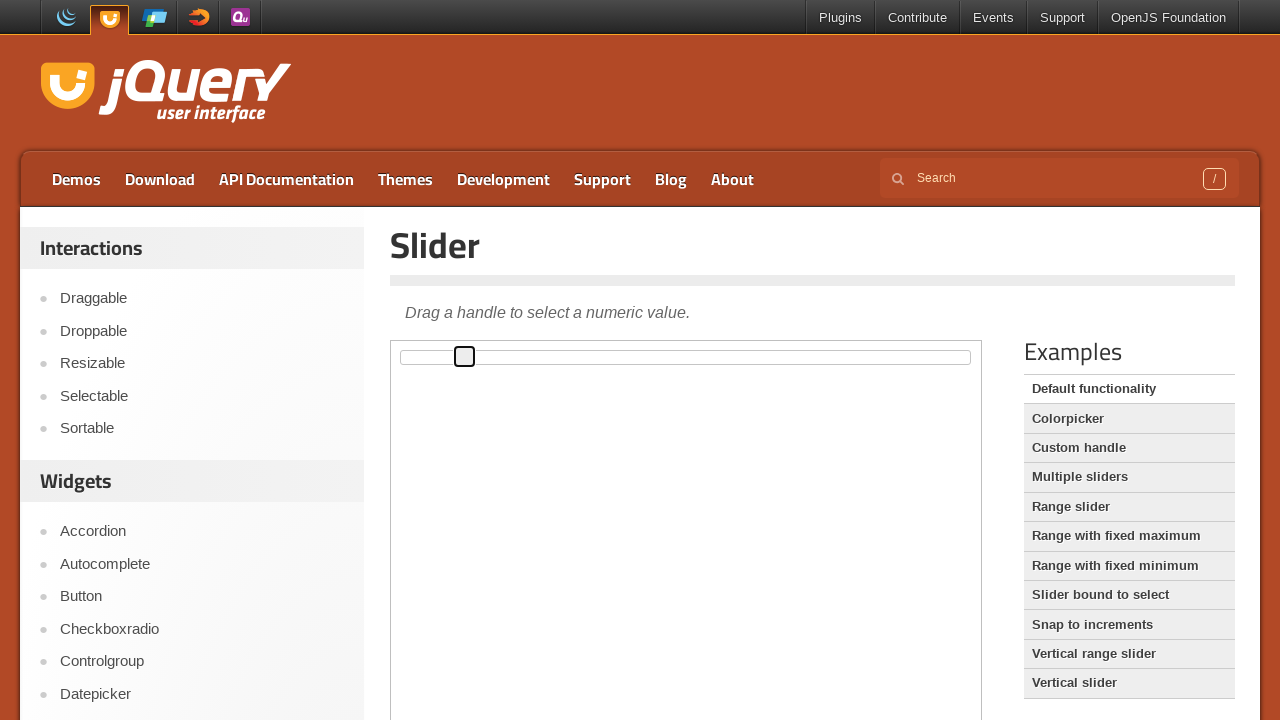

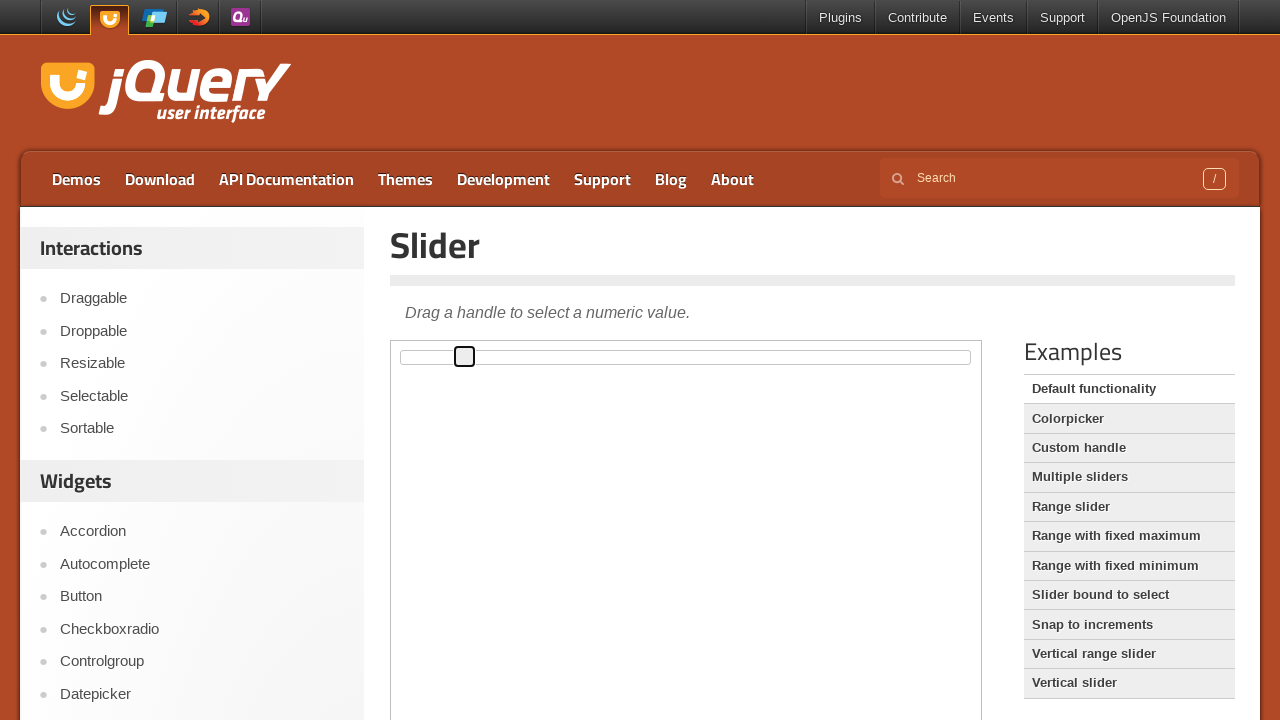